Navigates to the Argos UK website and verifies that links are present on the page by waiting for anchor elements to load.

Starting URL: https://www.argos.co.uk

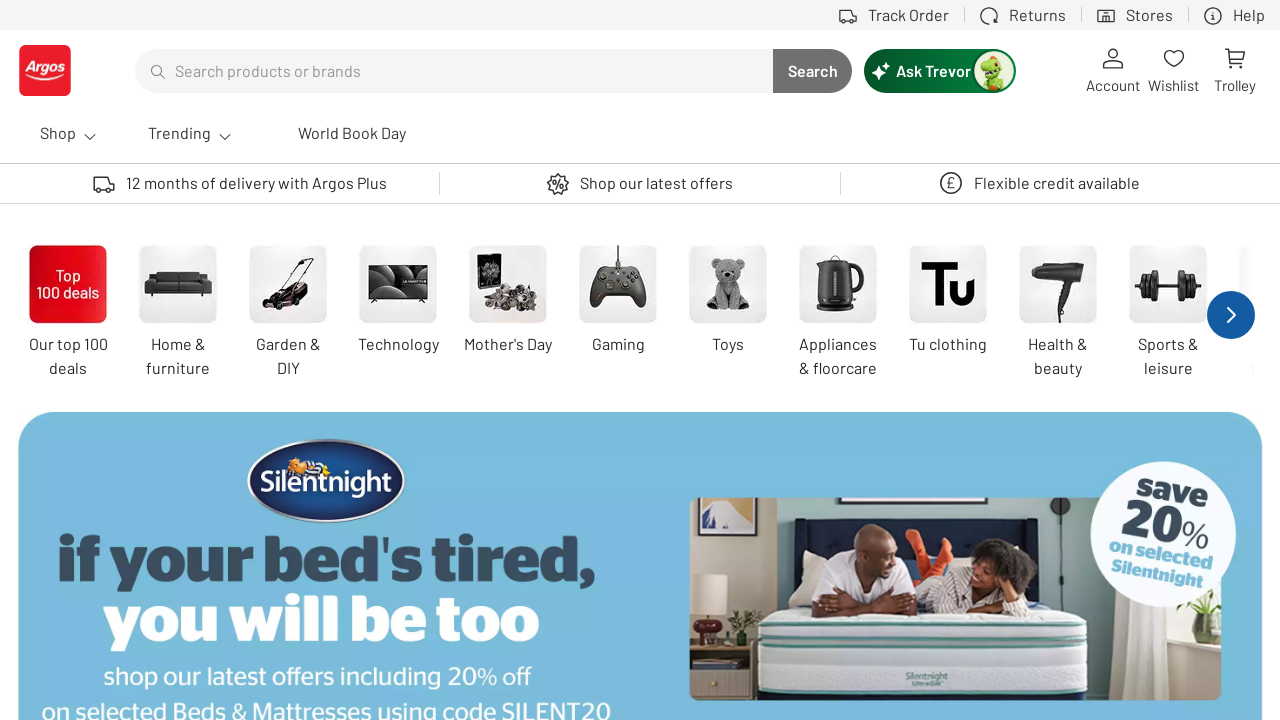

Waited for anchor elements to load on Argos UK homepage
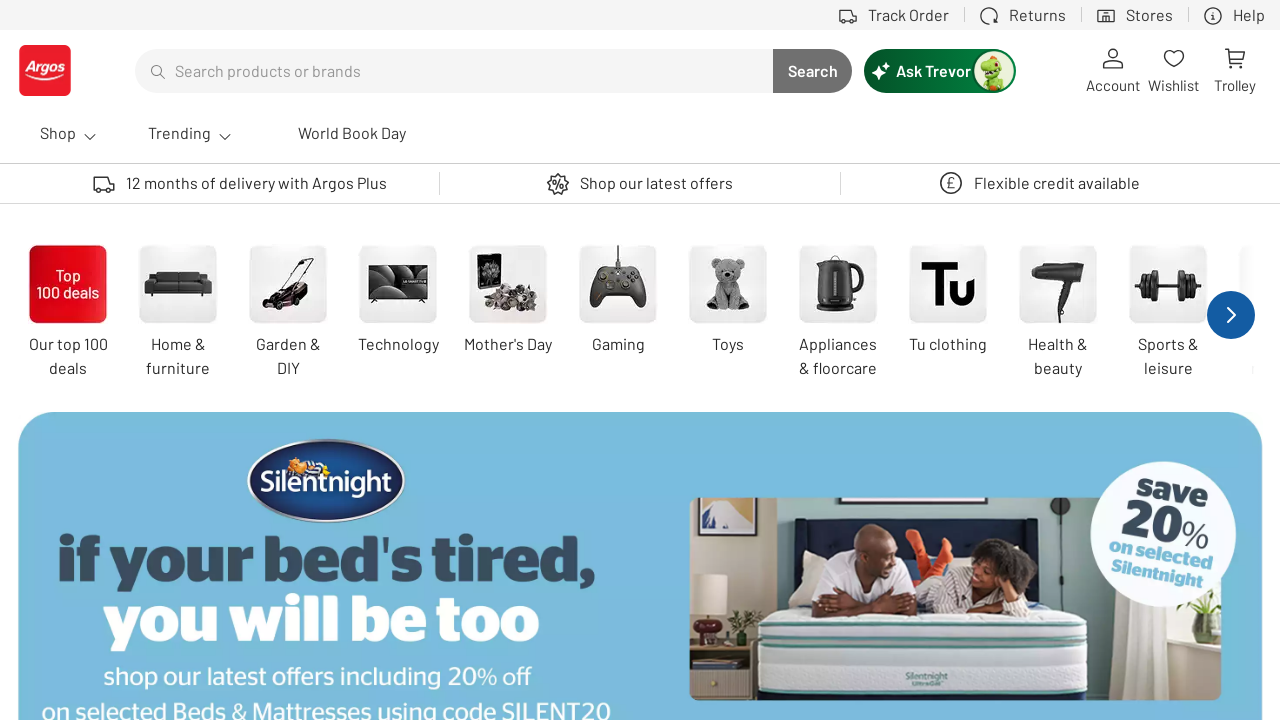

Located all anchor elements on the page
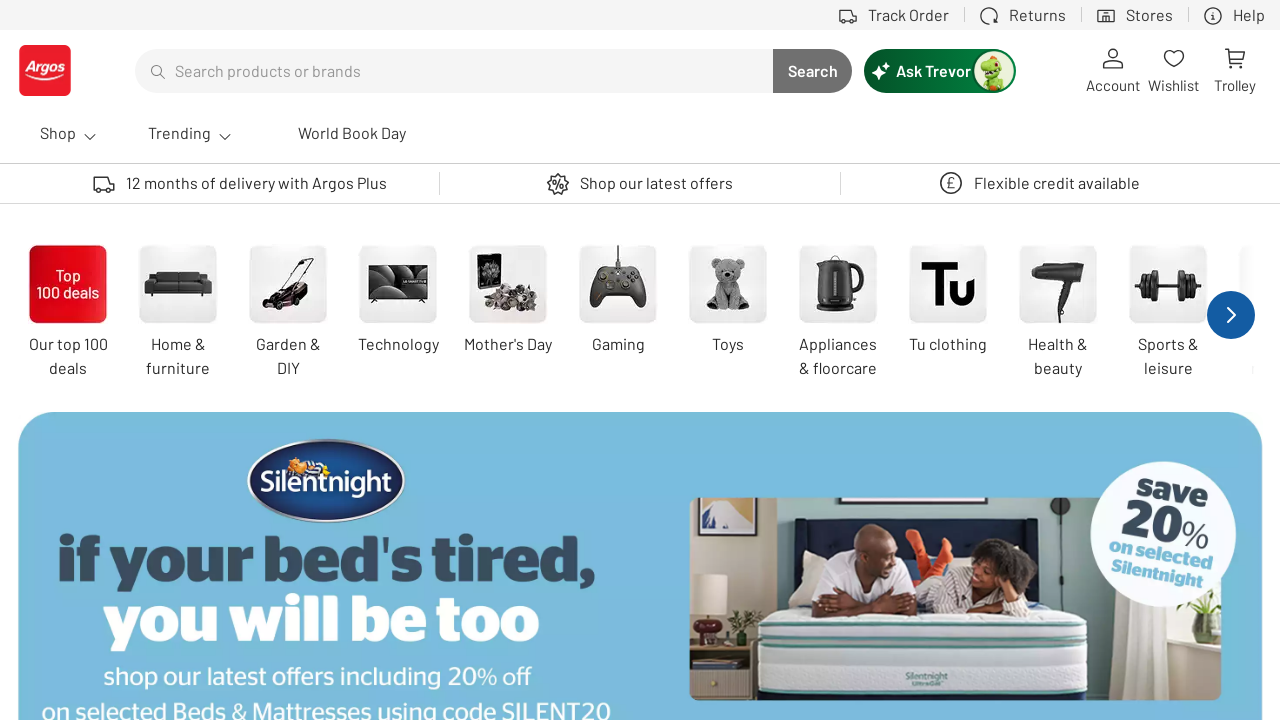

Verified that multiple links are present on the page
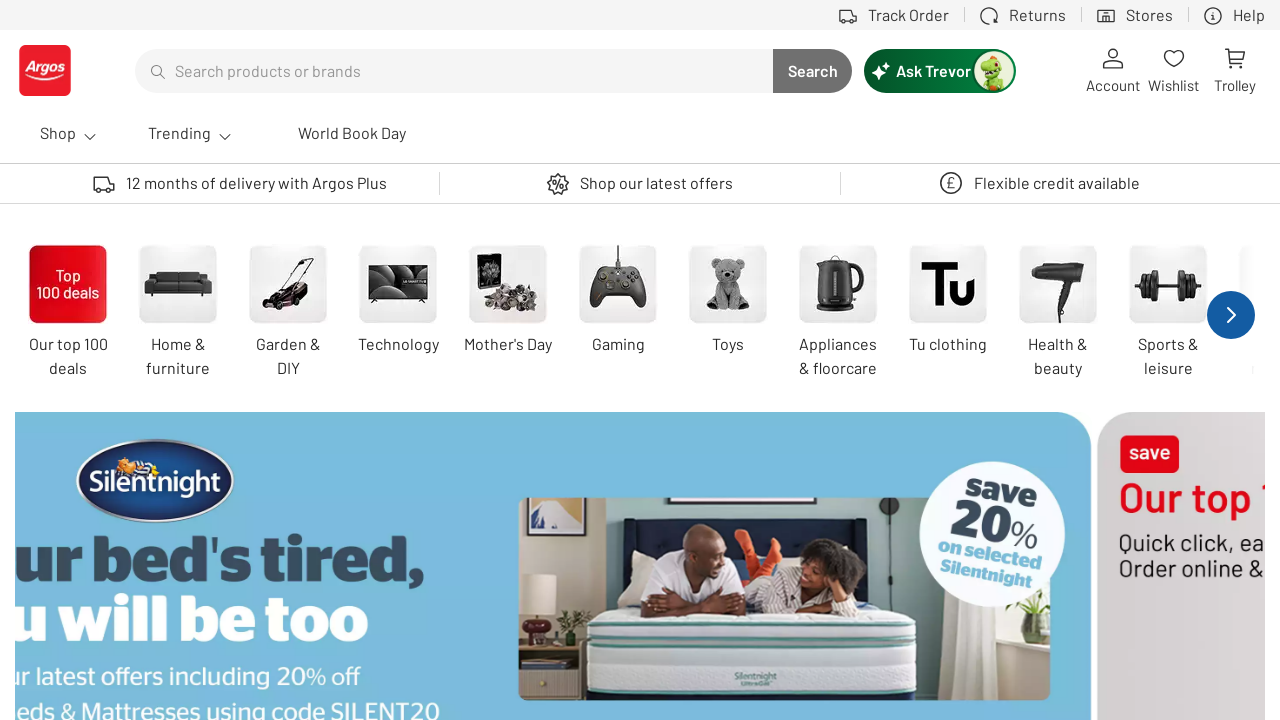

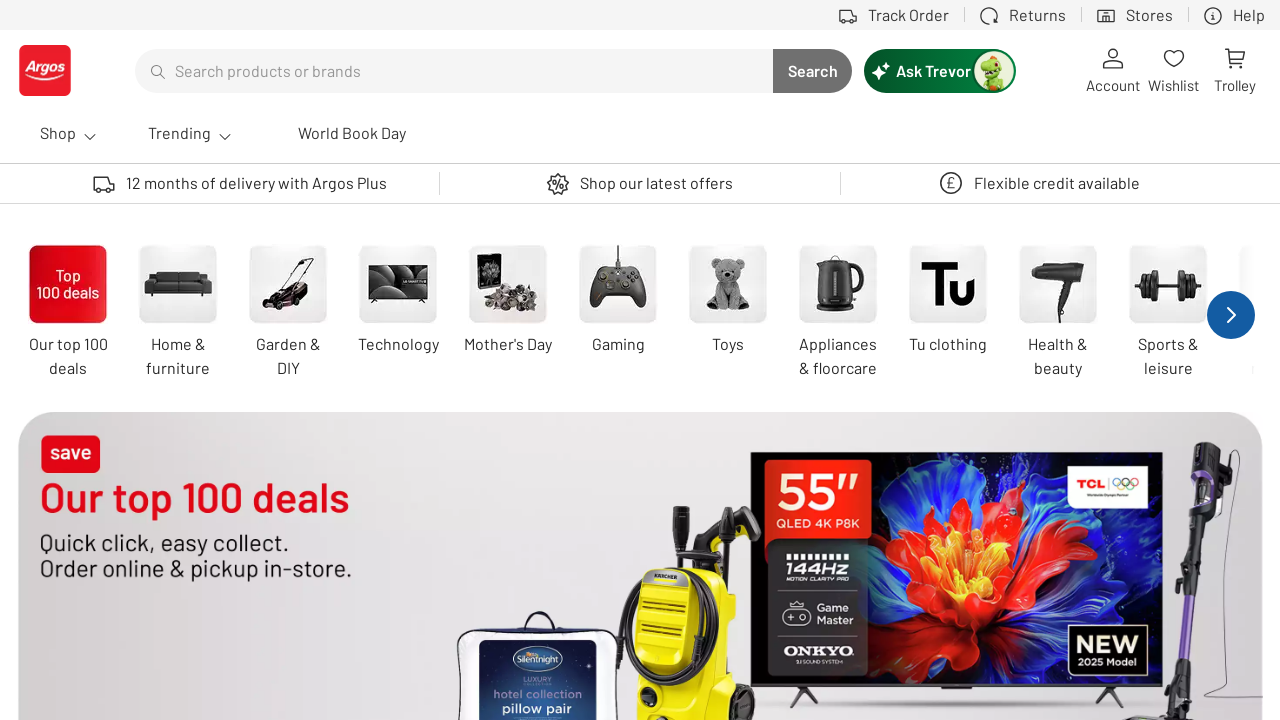